Tests dynamic element addition by clicking an "Add Element" button 10 times, then clicks all the checkboxes that were added to the page.

Starting URL: https://page-test-selenium.s3.sa-east-1.amazonaws.com/index.html

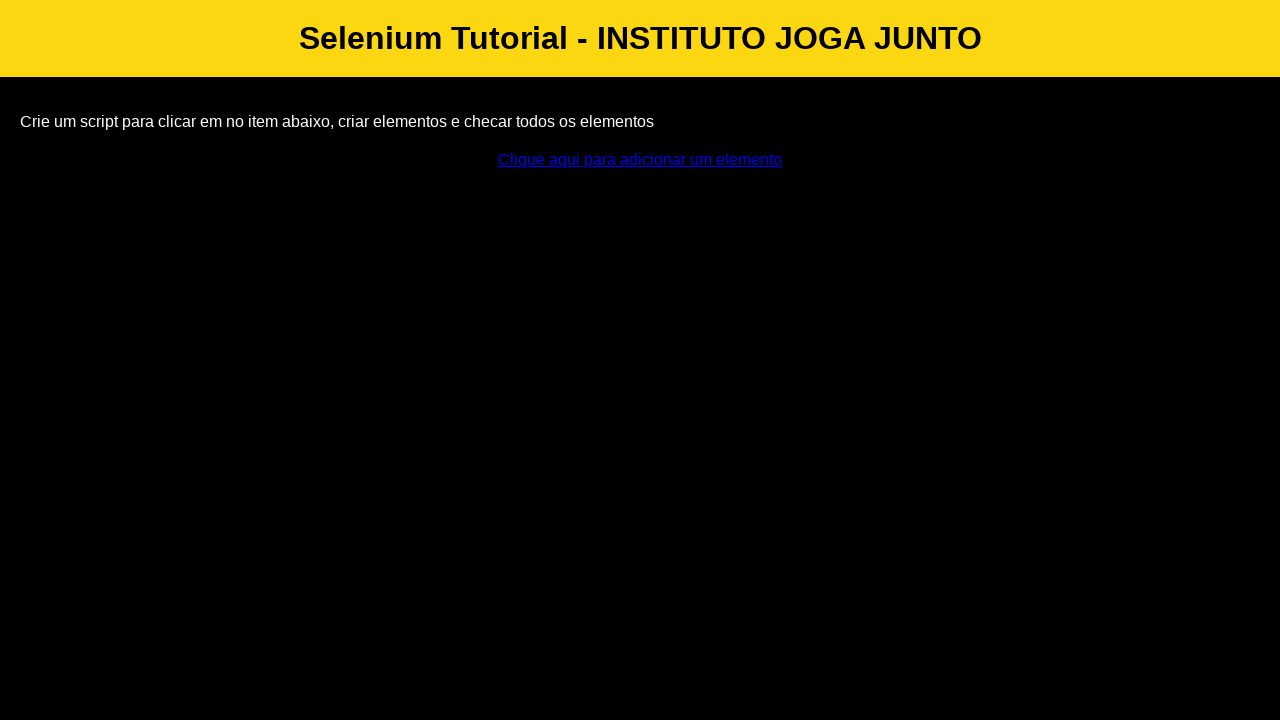

Clicked 'Add Element' button (iteration 1/10) at (640, 160) on #addElement
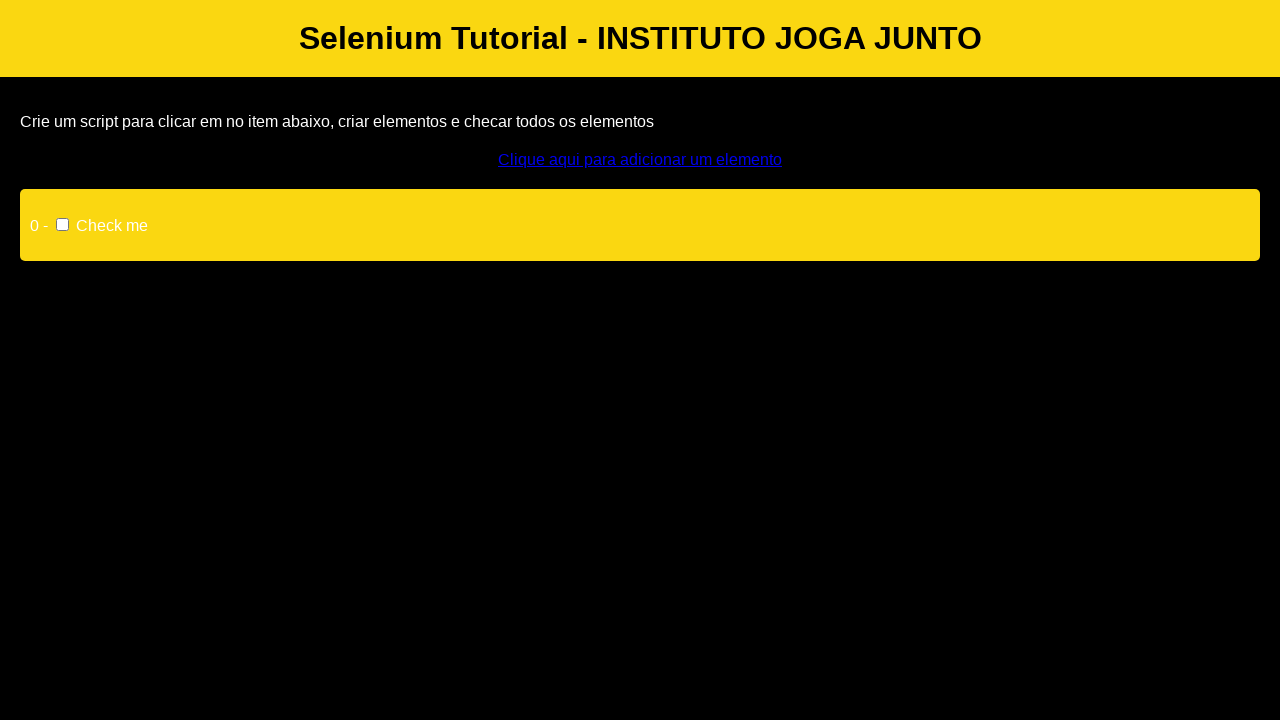

Clicked 'Add Element' button (iteration 2/10) at (640, 160) on #addElement
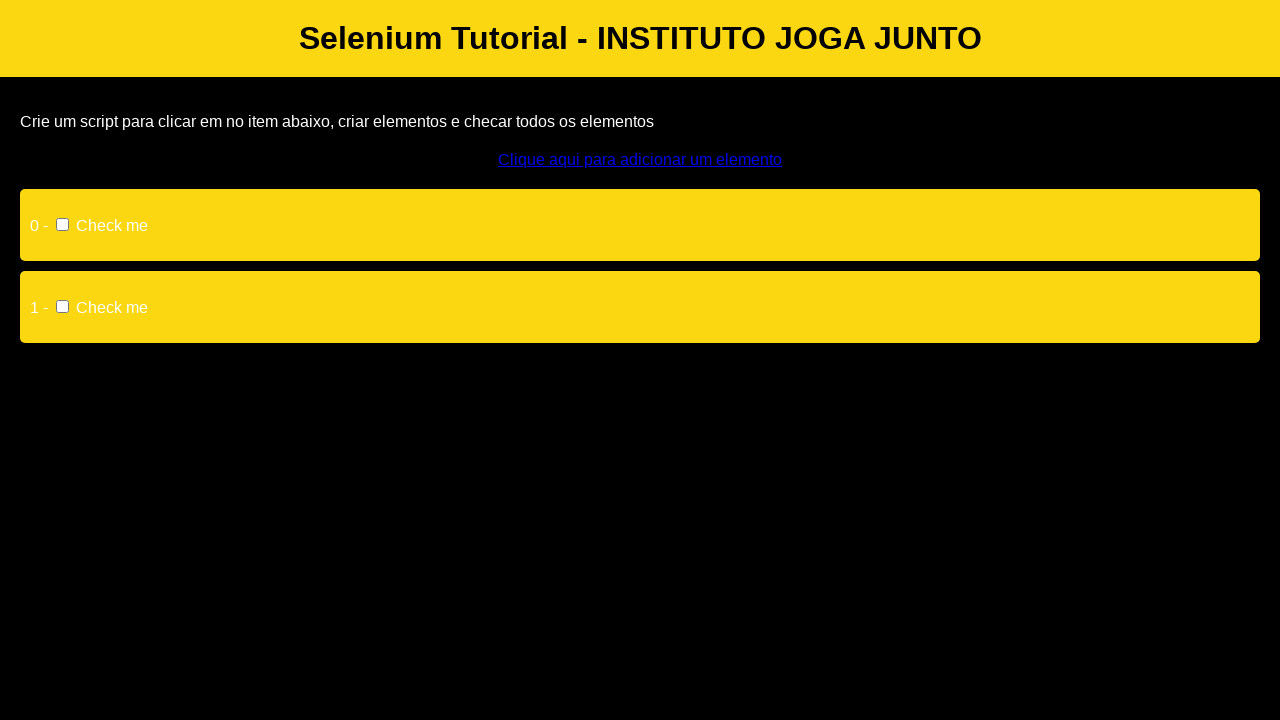

Clicked 'Add Element' button (iteration 3/10) at (640, 160) on #addElement
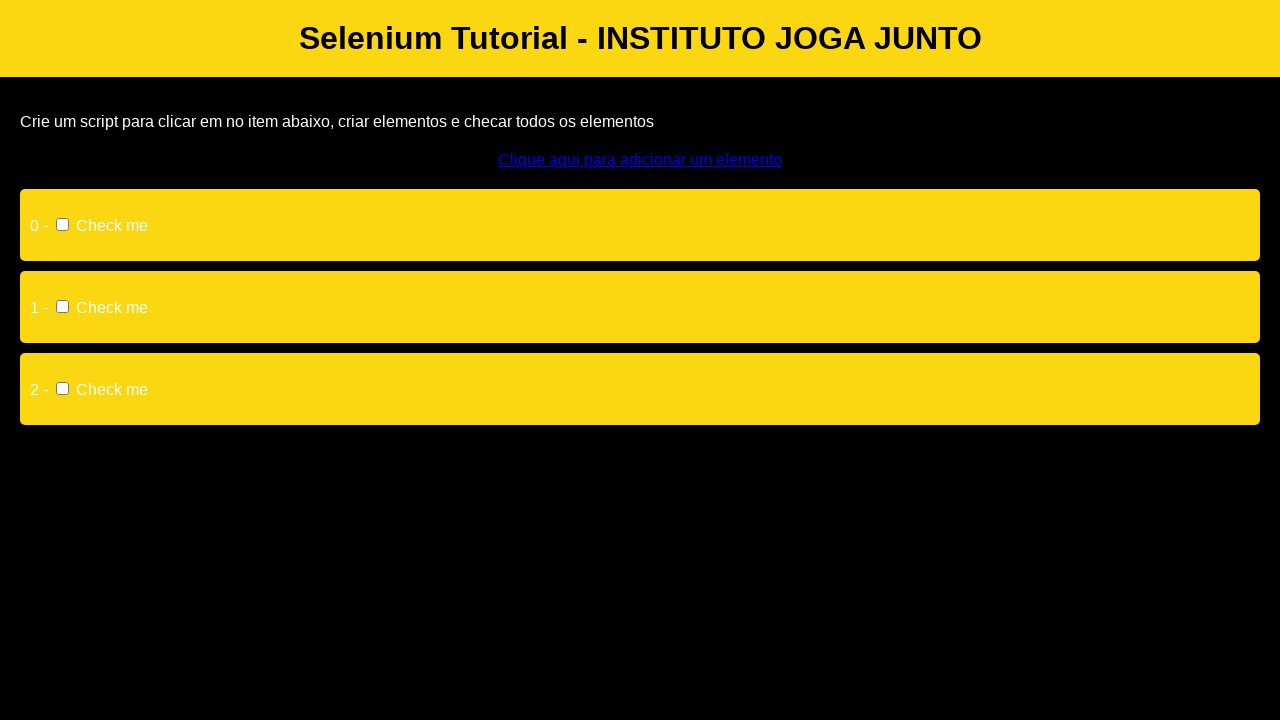

Clicked 'Add Element' button (iteration 4/10) at (640, 160) on #addElement
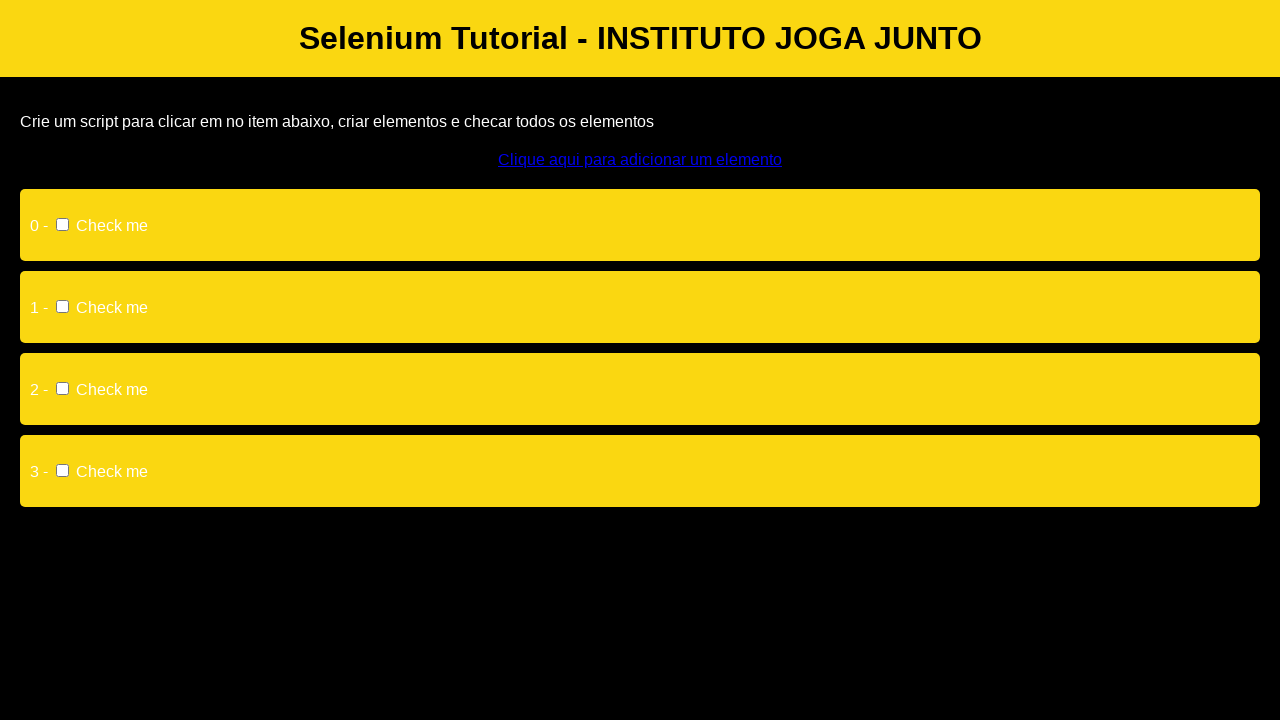

Clicked 'Add Element' button (iteration 5/10) at (640, 160) on #addElement
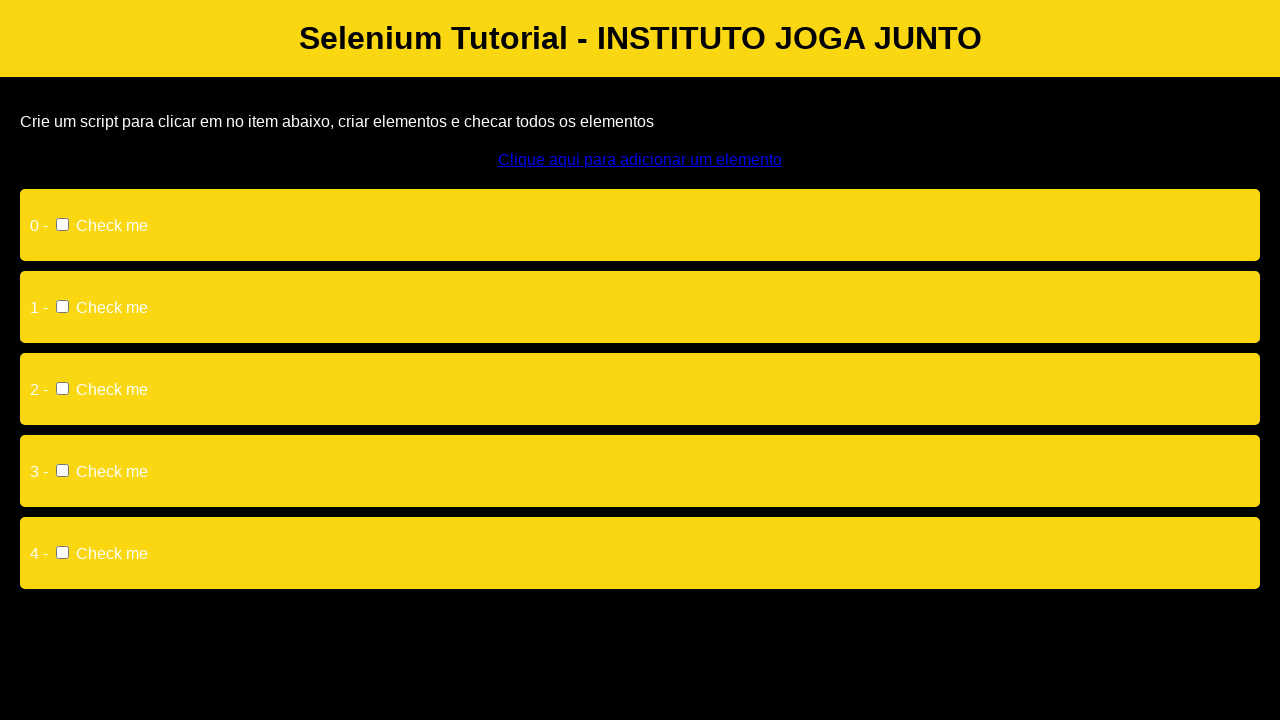

Clicked 'Add Element' button (iteration 6/10) at (640, 160) on #addElement
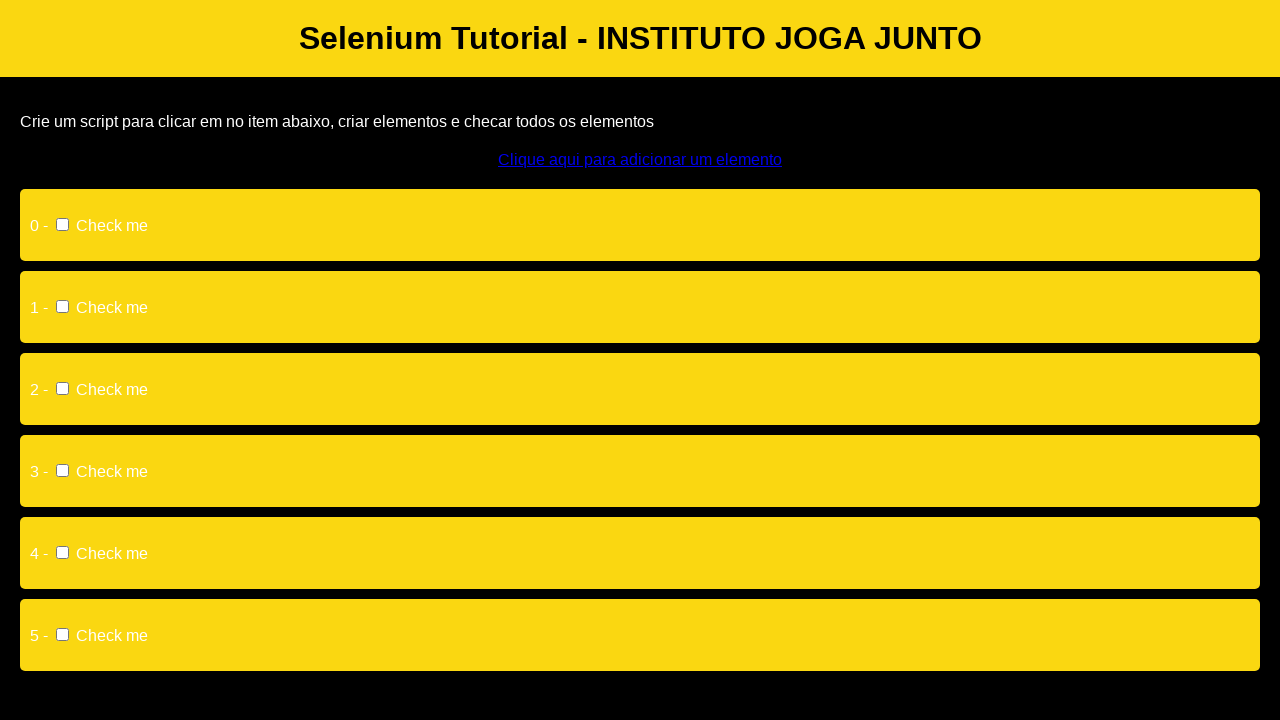

Clicked 'Add Element' button (iteration 7/10) at (640, 160) on #addElement
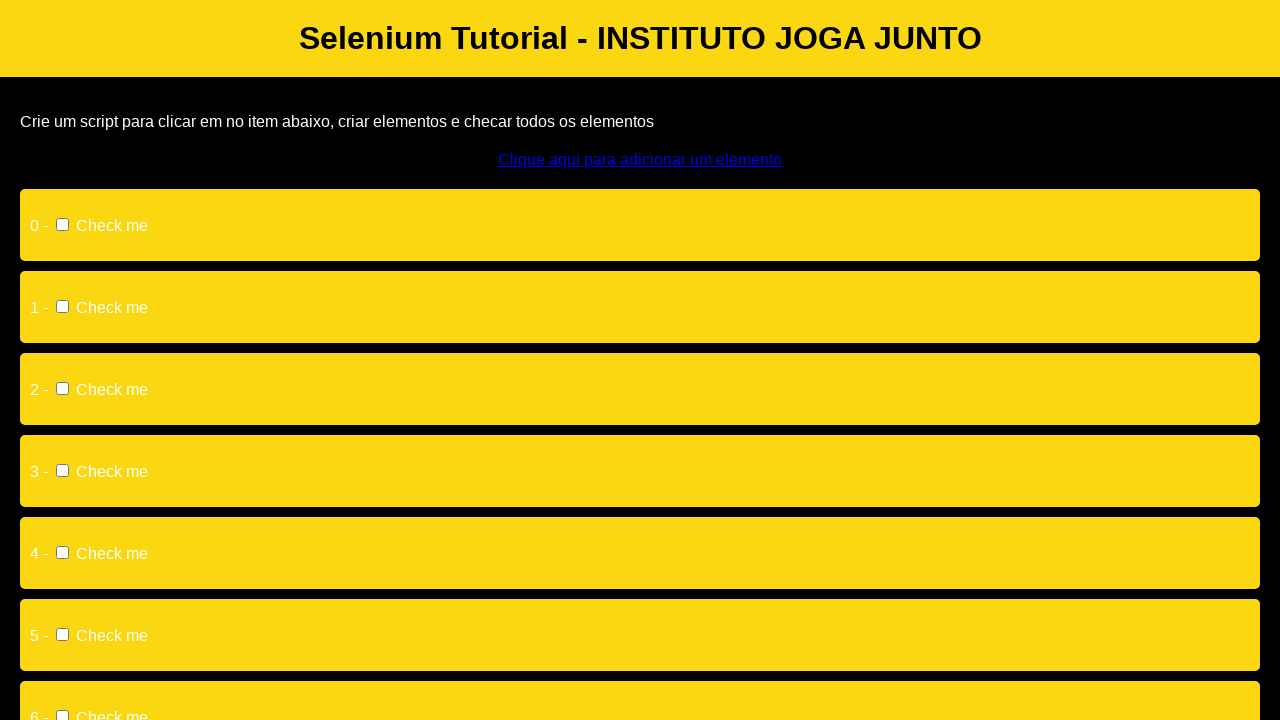

Clicked 'Add Element' button (iteration 8/10) at (640, 160) on #addElement
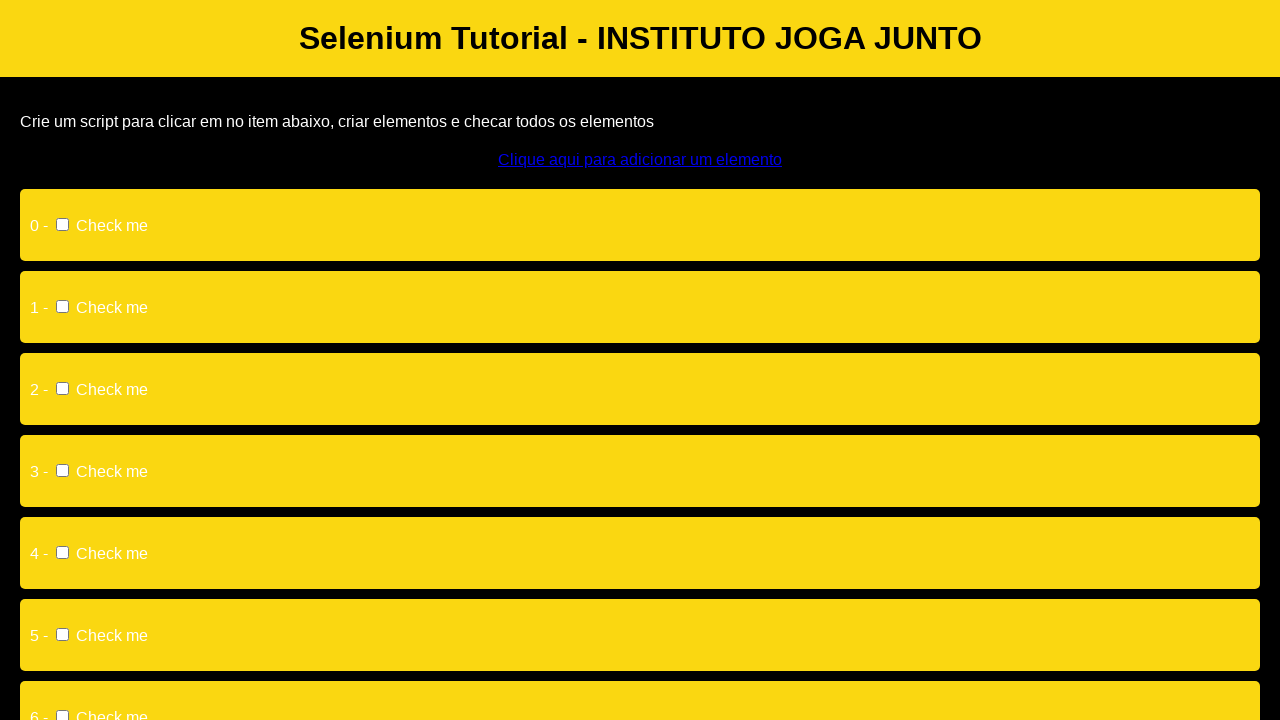

Clicked 'Add Element' button (iteration 9/10) at (640, 160) on #addElement
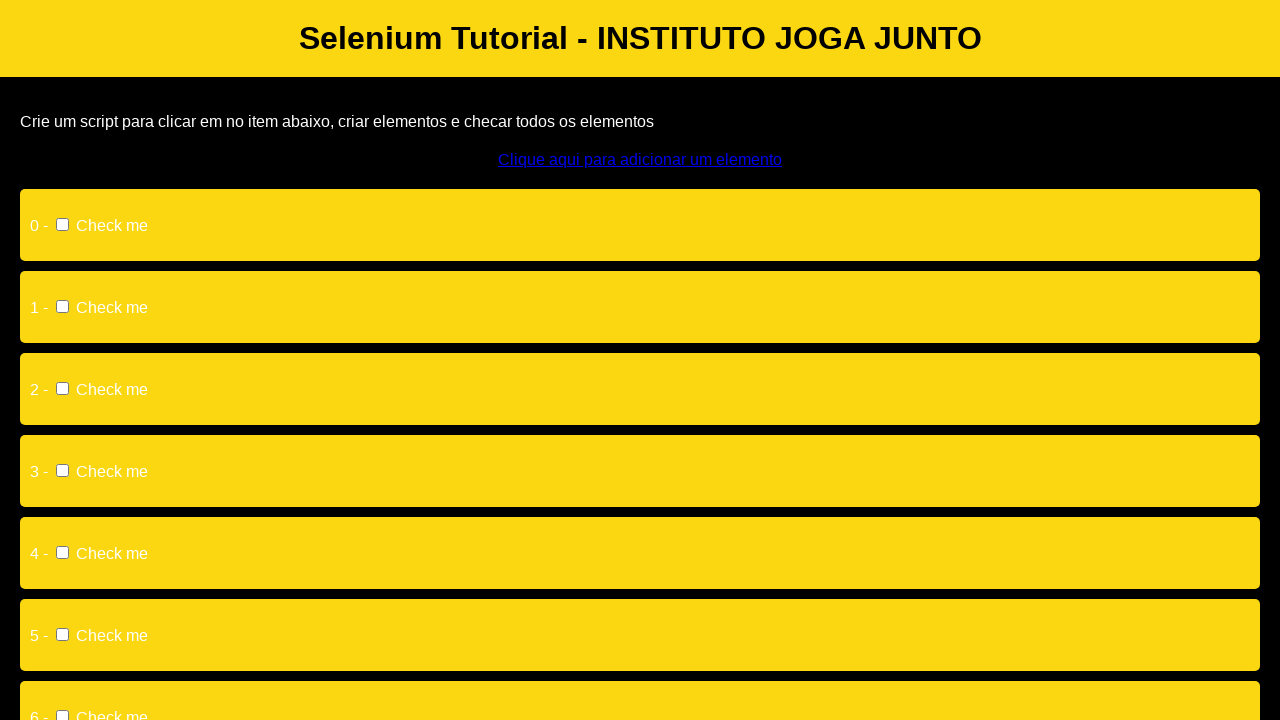

Clicked 'Add Element' button (iteration 10/10) at (640, 160) on #addElement
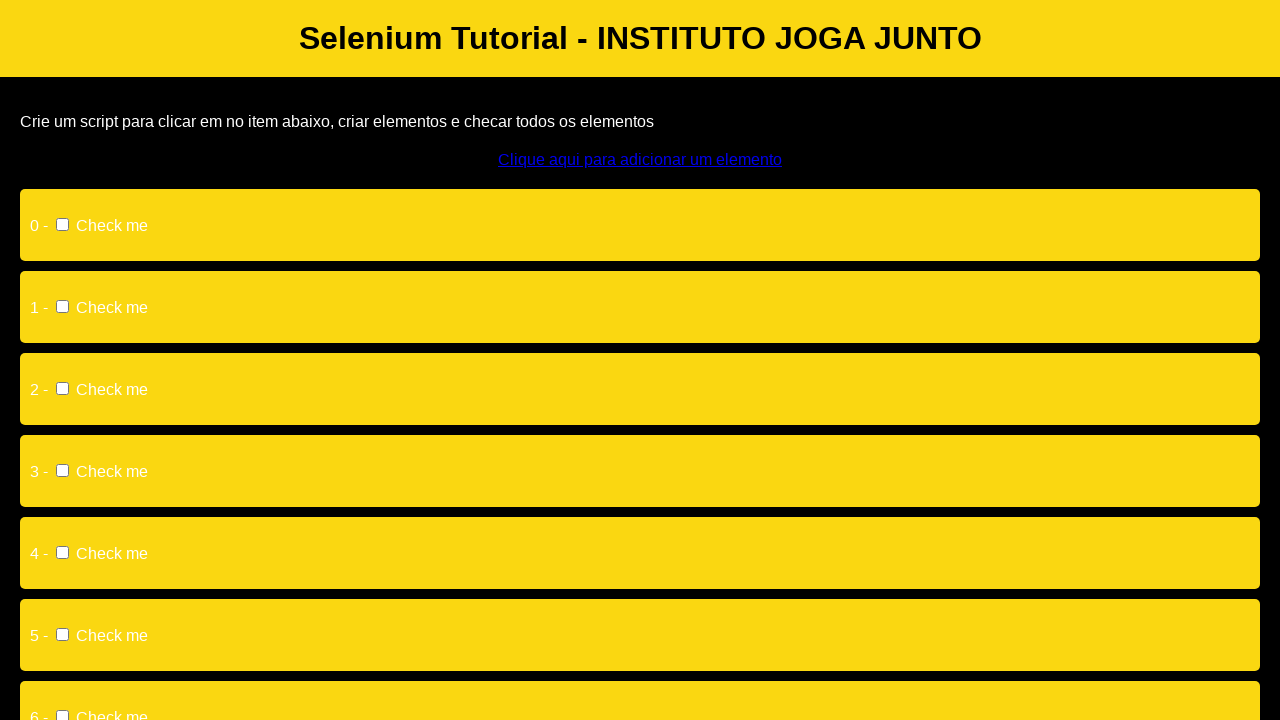

Clicked checkbox (item 1/10) at (62, 224) on input[type='checkbox'] >> nth=0
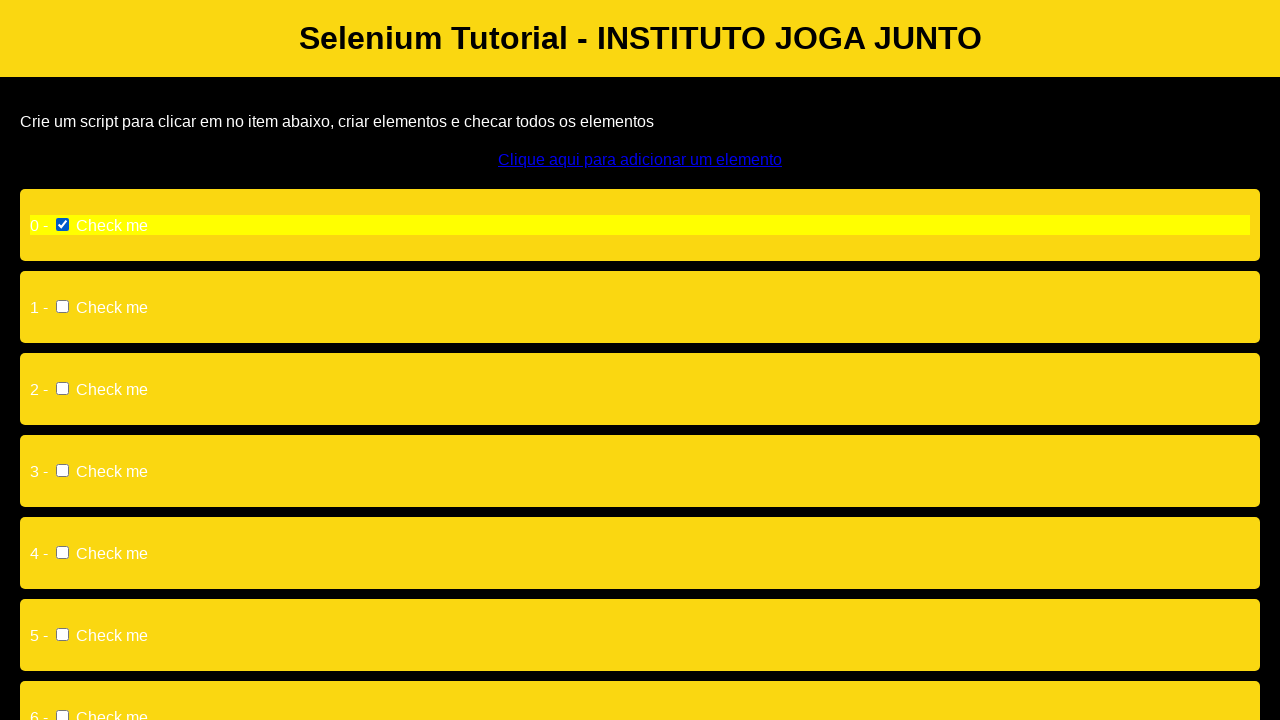

Clicked checkbox (item 2/10) at (62, 306) on input[type='checkbox'] >> nth=1
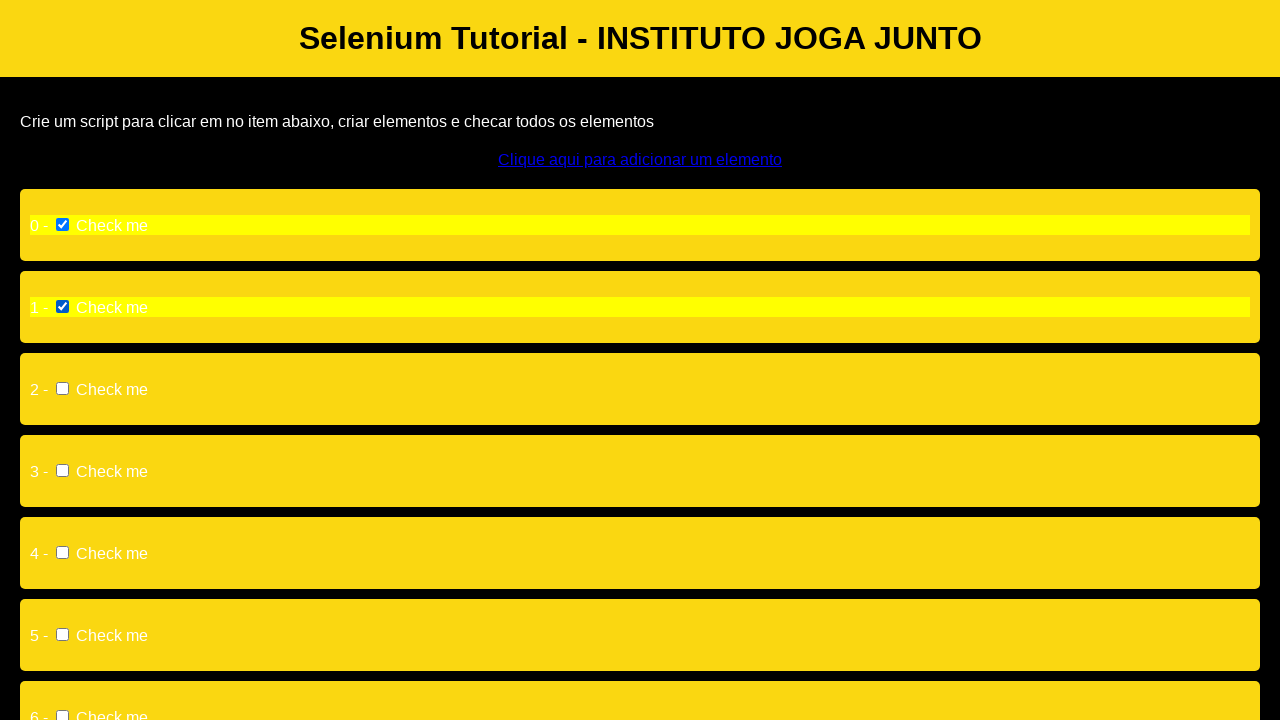

Clicked checkbox (item 3/10) at (62, 388) on input[type='checkbox'] >> nth=2
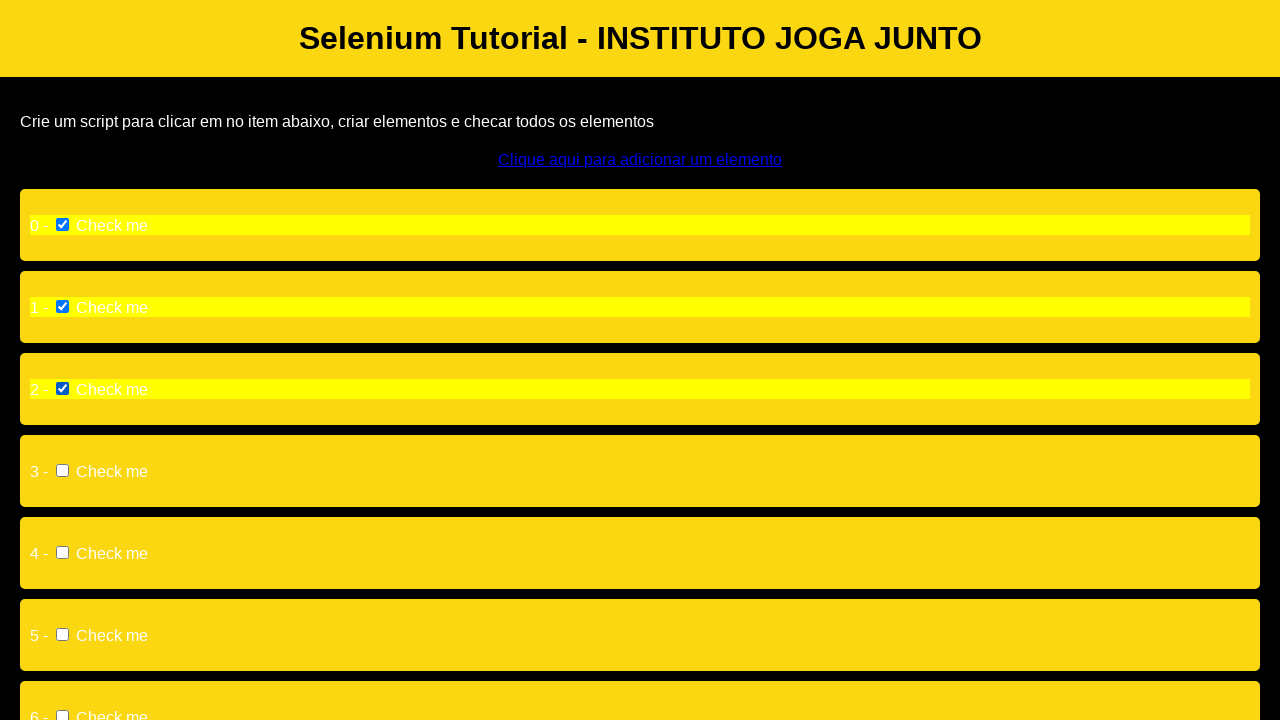

Clicked checkbox (item 4/10) at (62, 470) on input[type='checkbox'] >> nth=3
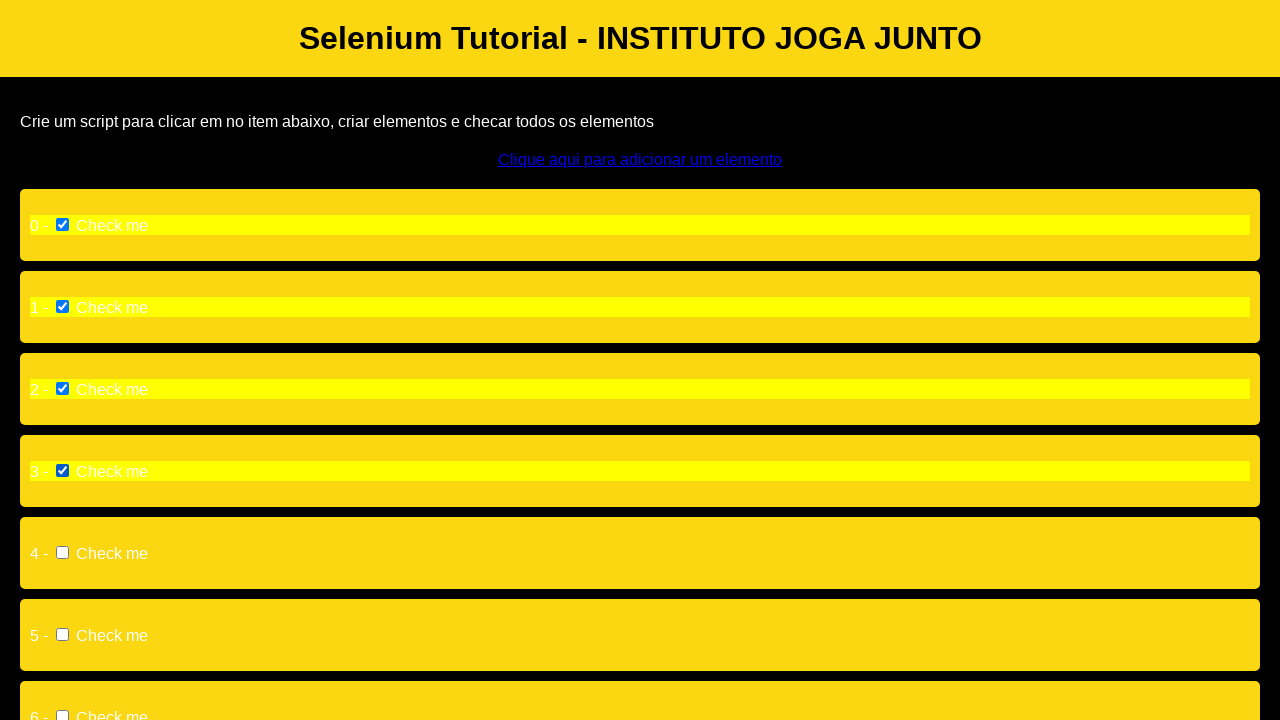

Clicked checkbox (item 5/10) at (62, 552) on input[type='checkbox'] >> nth=4
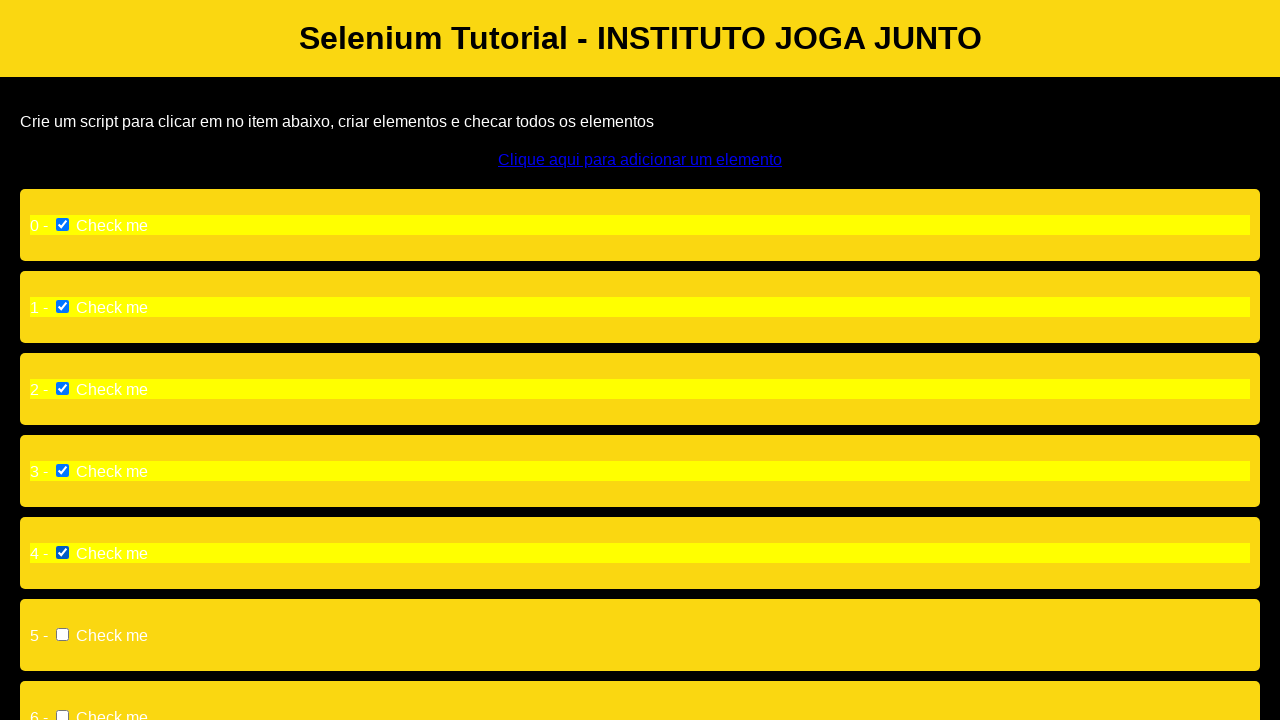

Clicked checkbox (item 6/10) at (62, 634) on input[type='checkbox'] >> nth=5
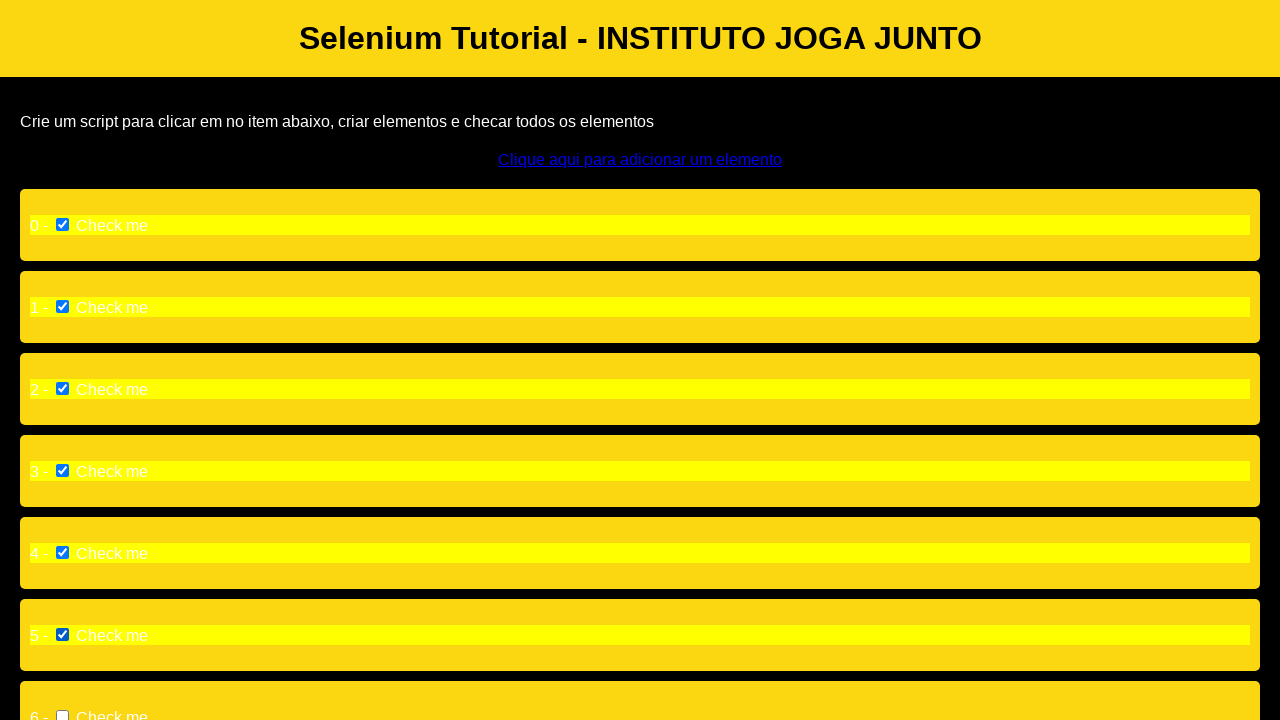

Clicked checkbox (item 7/10) at (62, 714) on input[type='checkbox'] >> nth=6
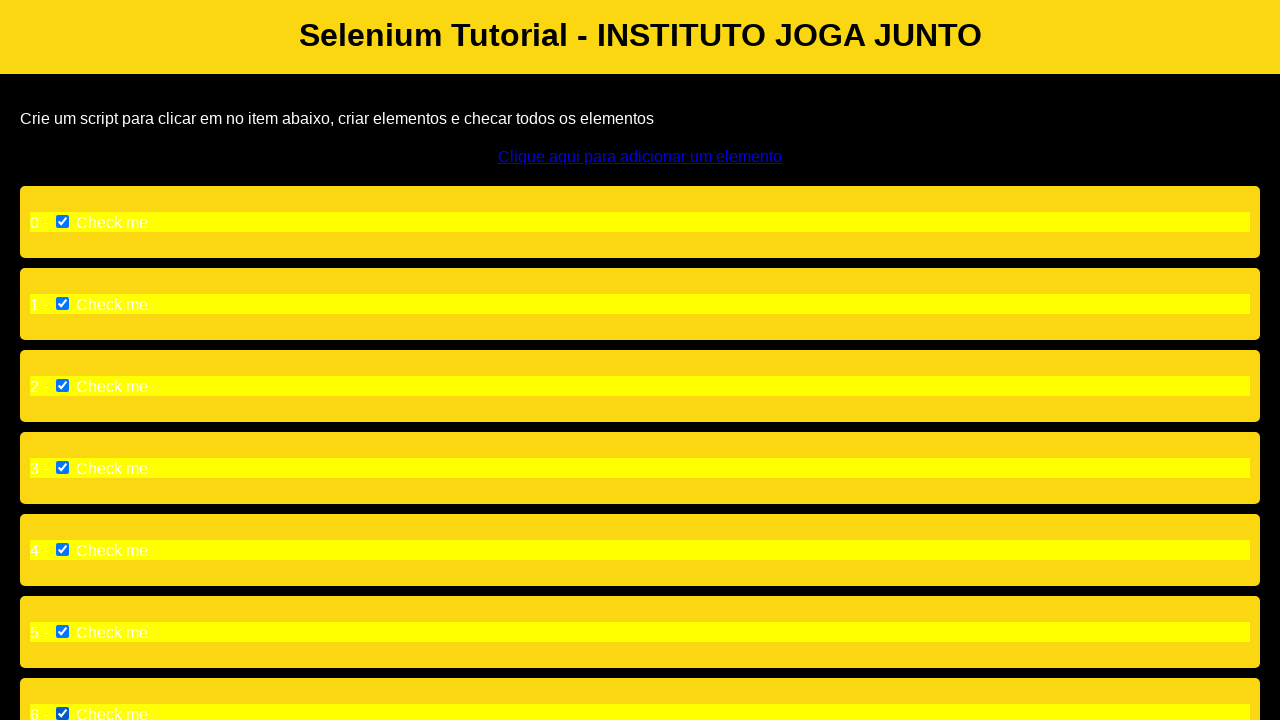

Clicked checkbox (item 8/10) at (62, 490) on input[type='checkbox'] >> nth=7
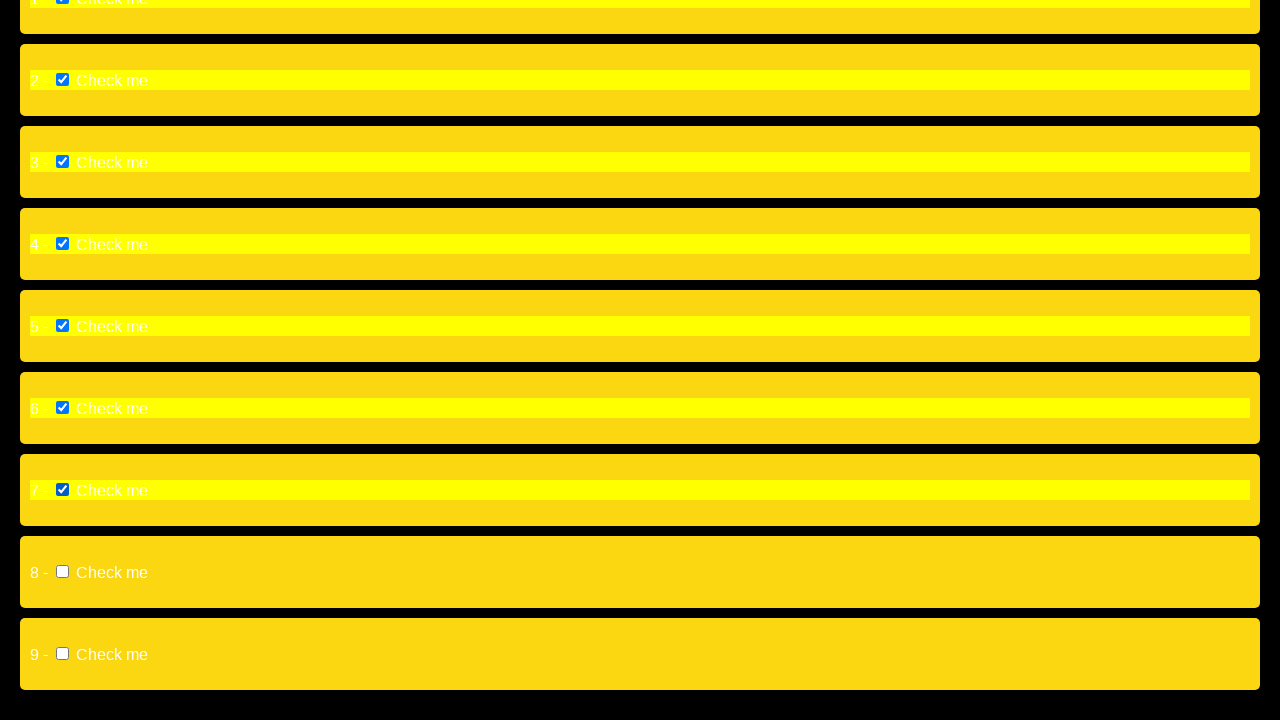

Clicked checkbox (item 9/10) at (62, 572) on input[type='checkbox'] >> nth=8
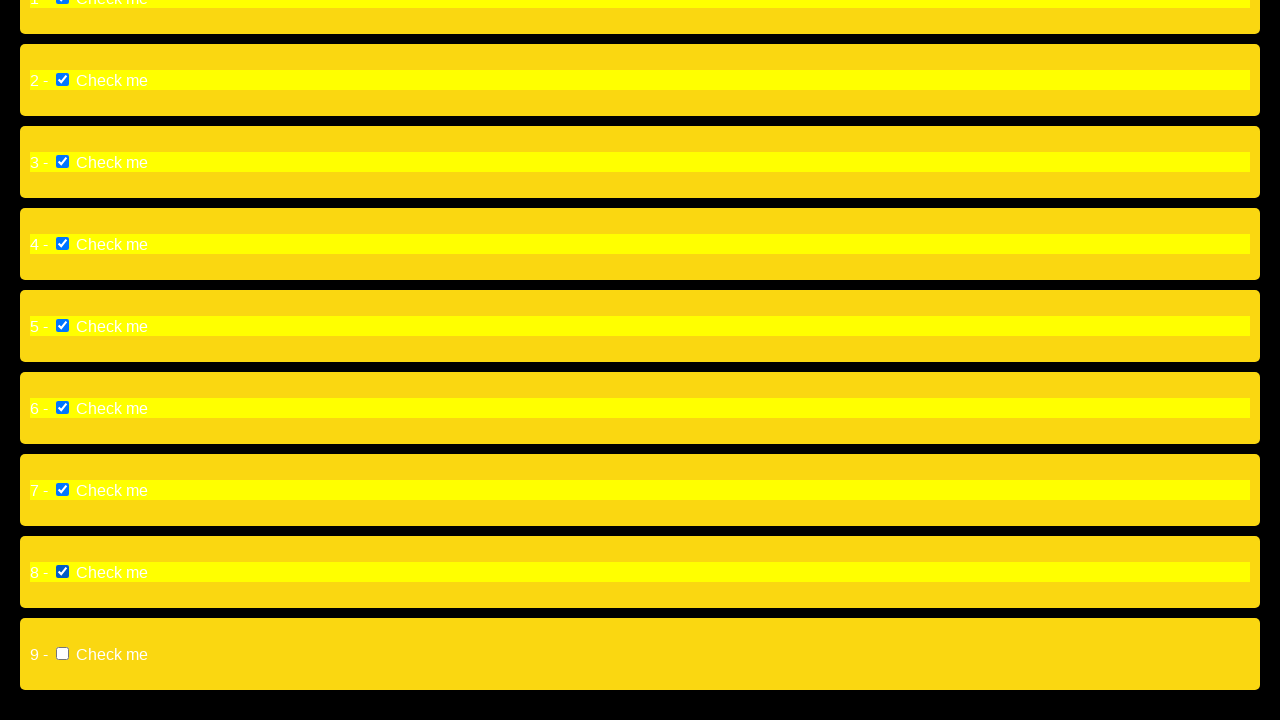

Clicked checkbox (item 10/10) at (62, 654) on input[type='checkbox'] >> nth=9
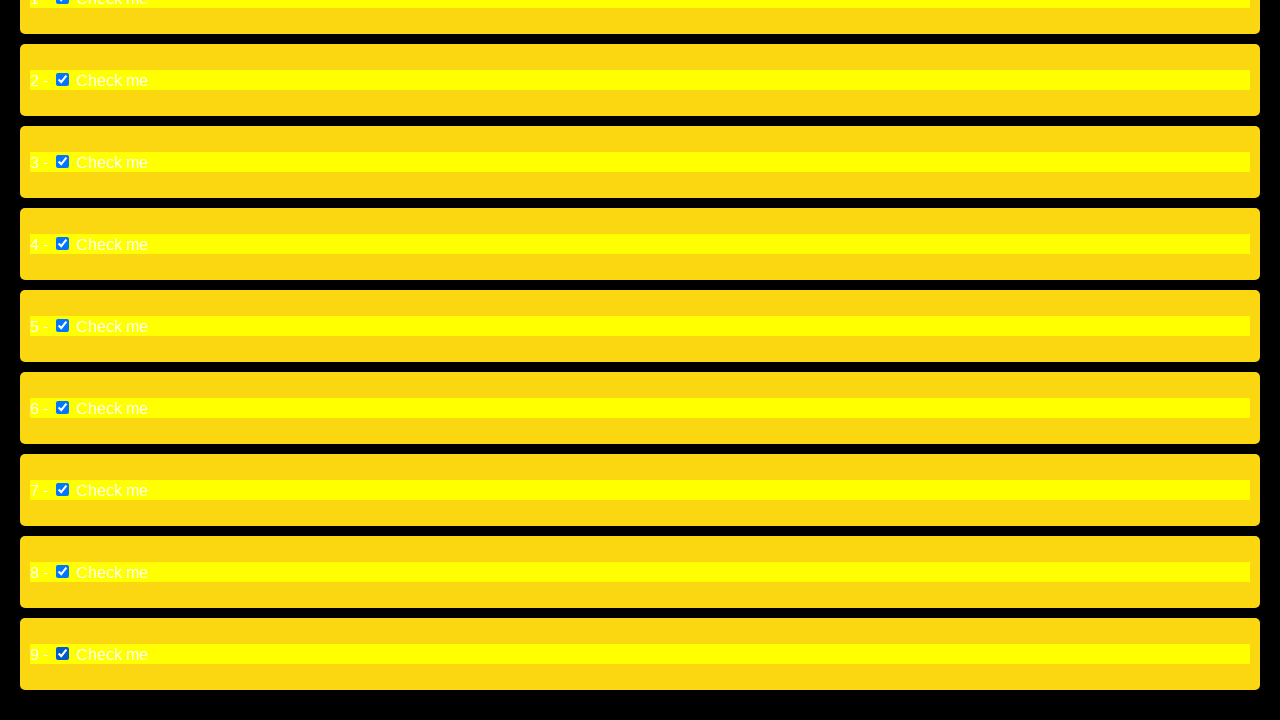

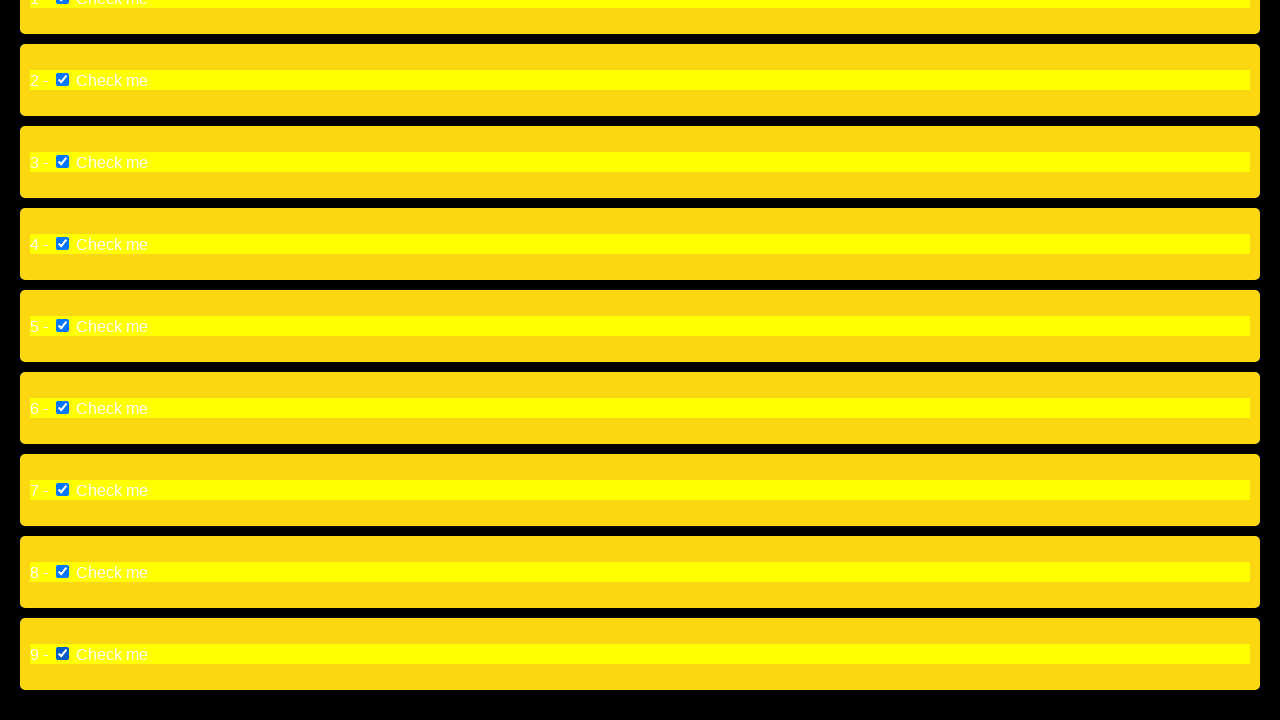